Clicks on the Dropdown link and verifies the Dropdown page opens

Starting URL: https://the-internet.herokuapp.com/

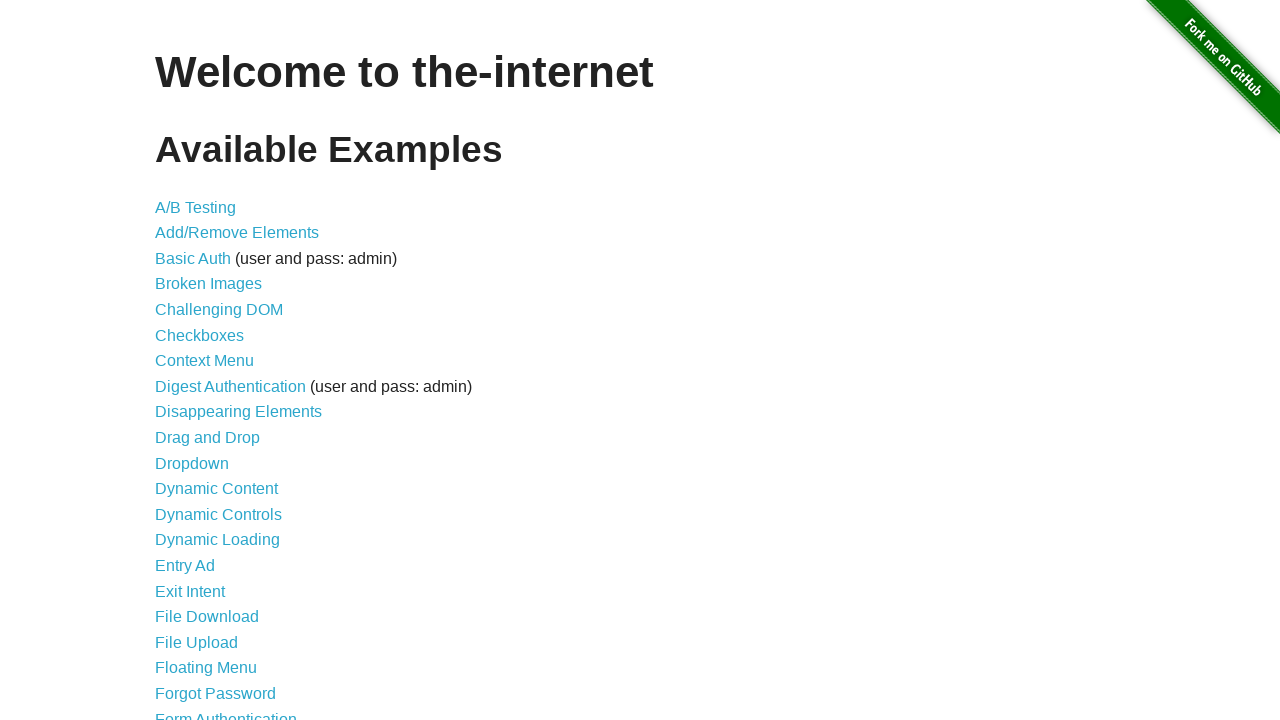

Navigated to https://the-internet.herokuapp.com/
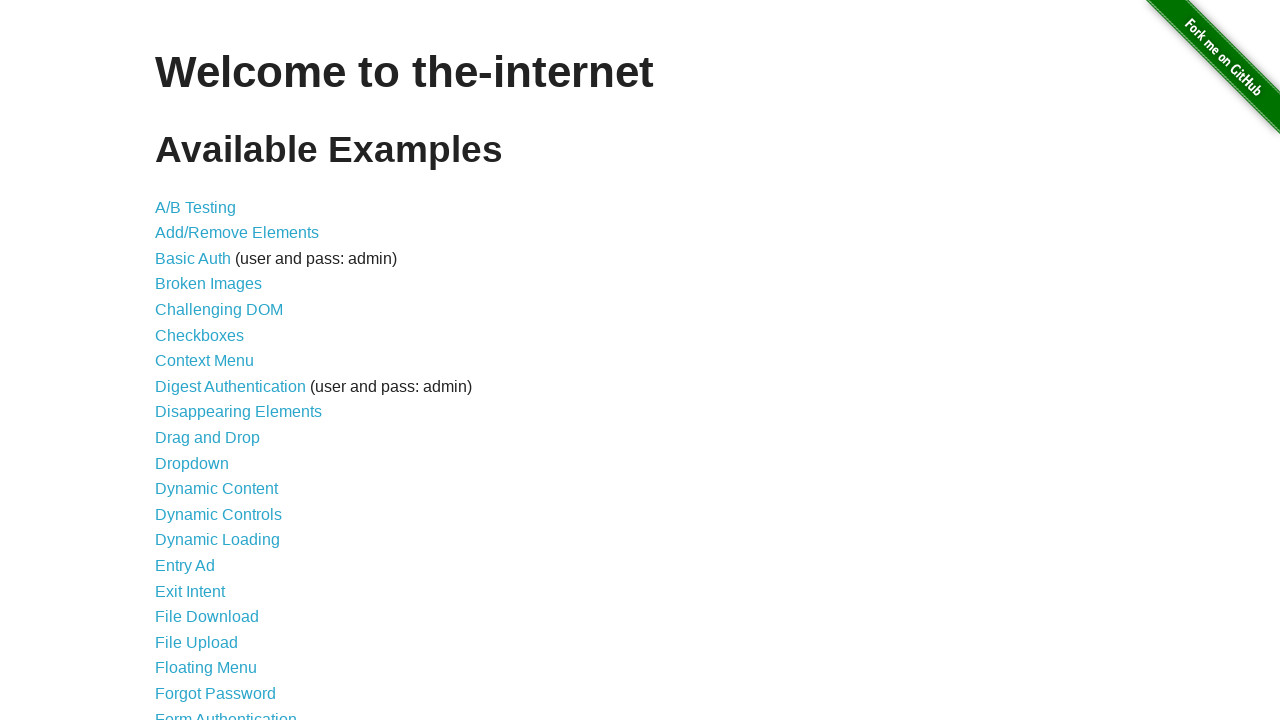

Clicked on the Dropdown link at (192, 463) on a:has-text('Dropdown')
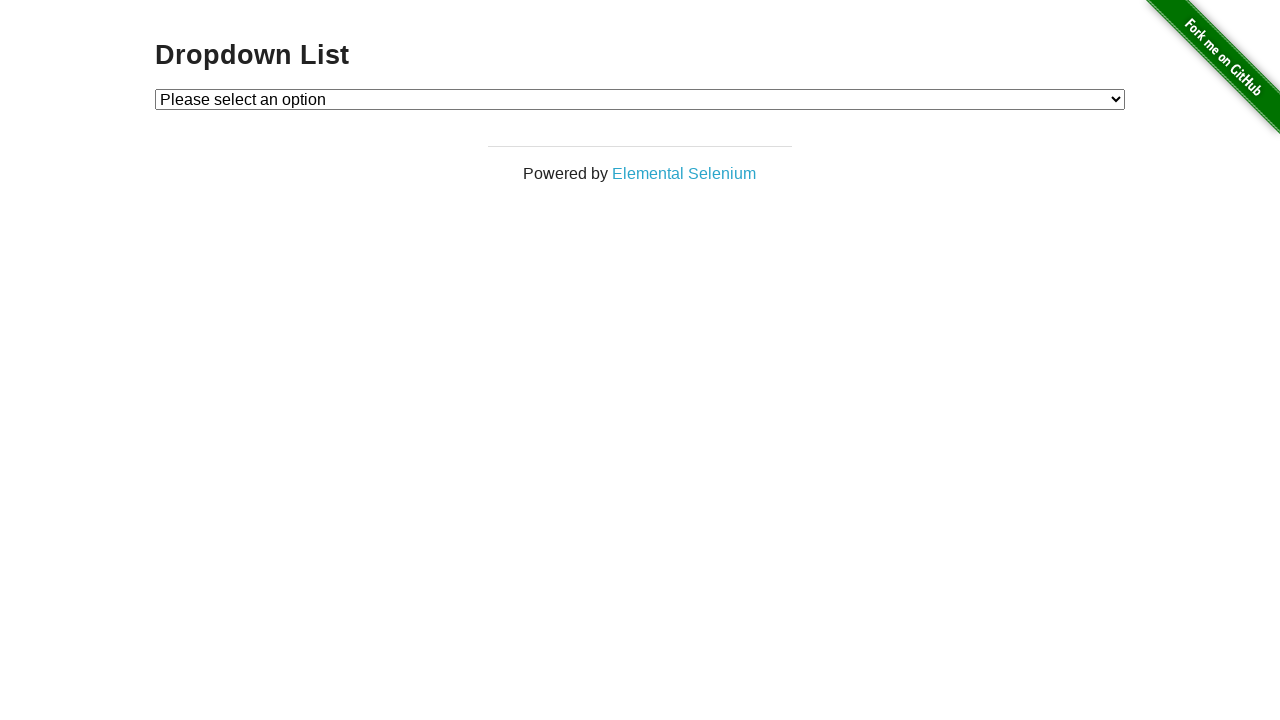

Verified Dropdown page opened - h3 heading with 'Dropdown' text is visible
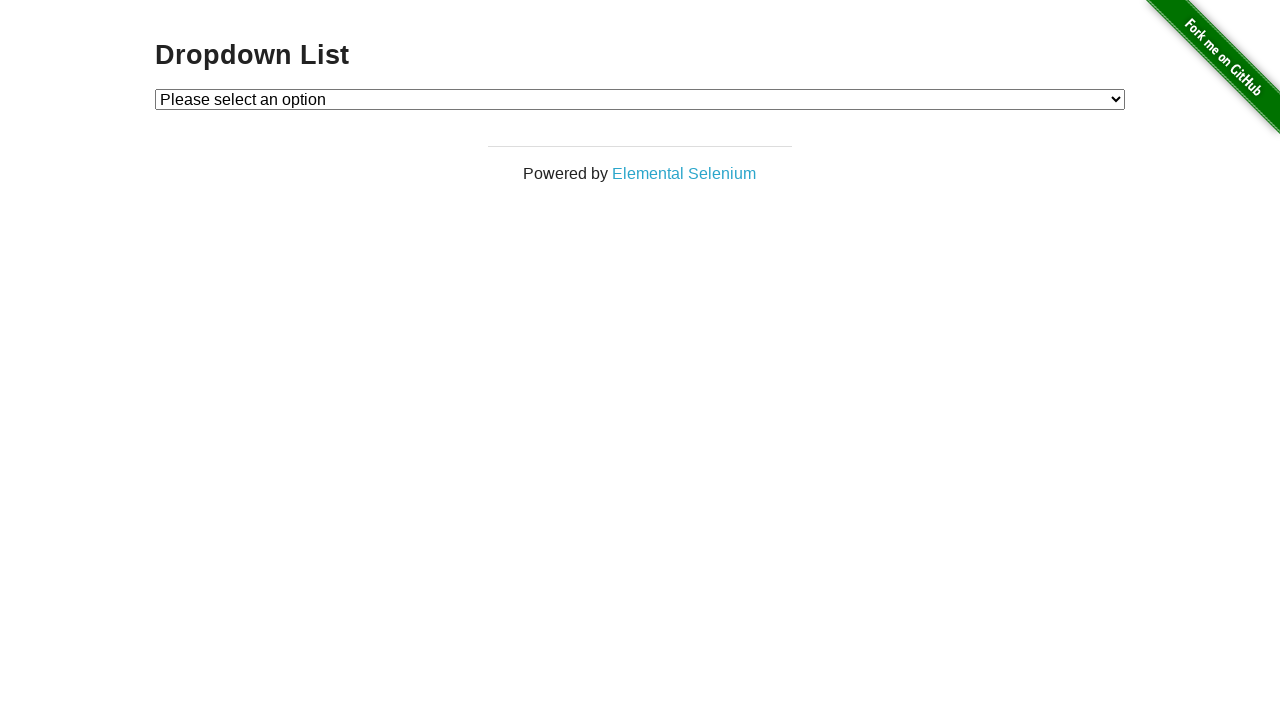

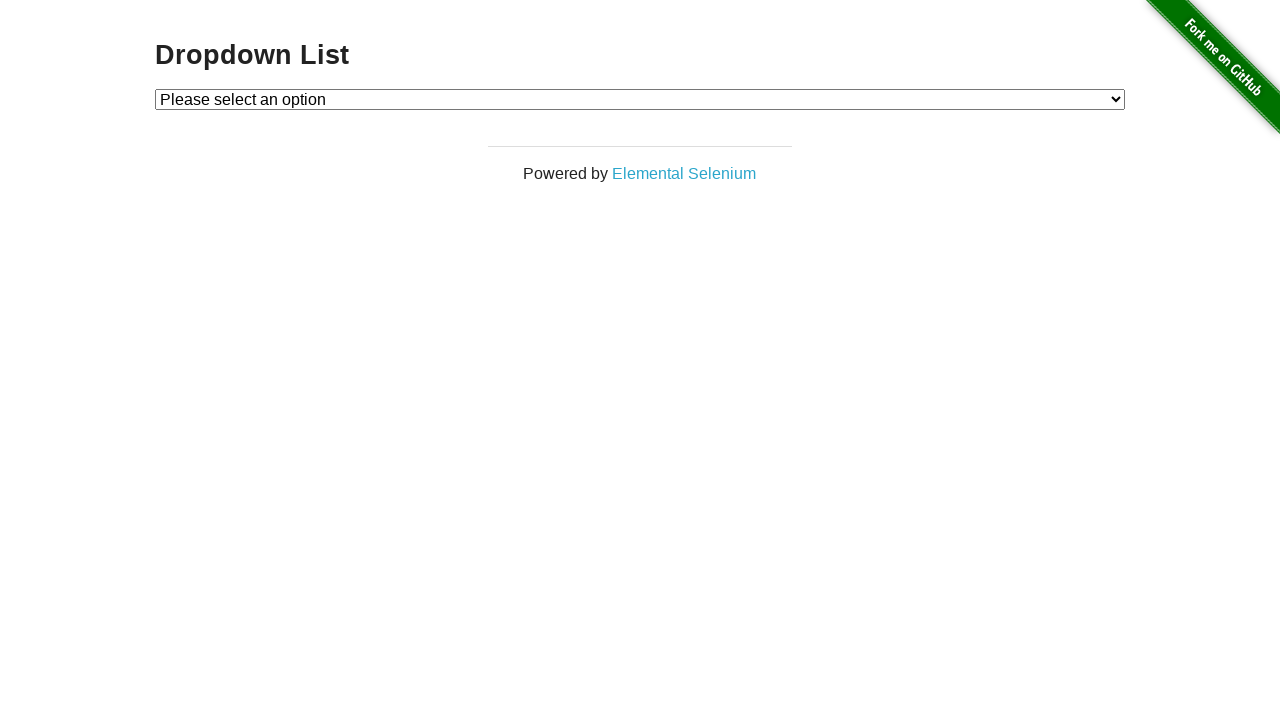